Navigates to W3Schools HTML tables example page and verifies that the customer table data is displayed correctly

Starting URL: https://www.w3schools.com/html/html_tables.asp

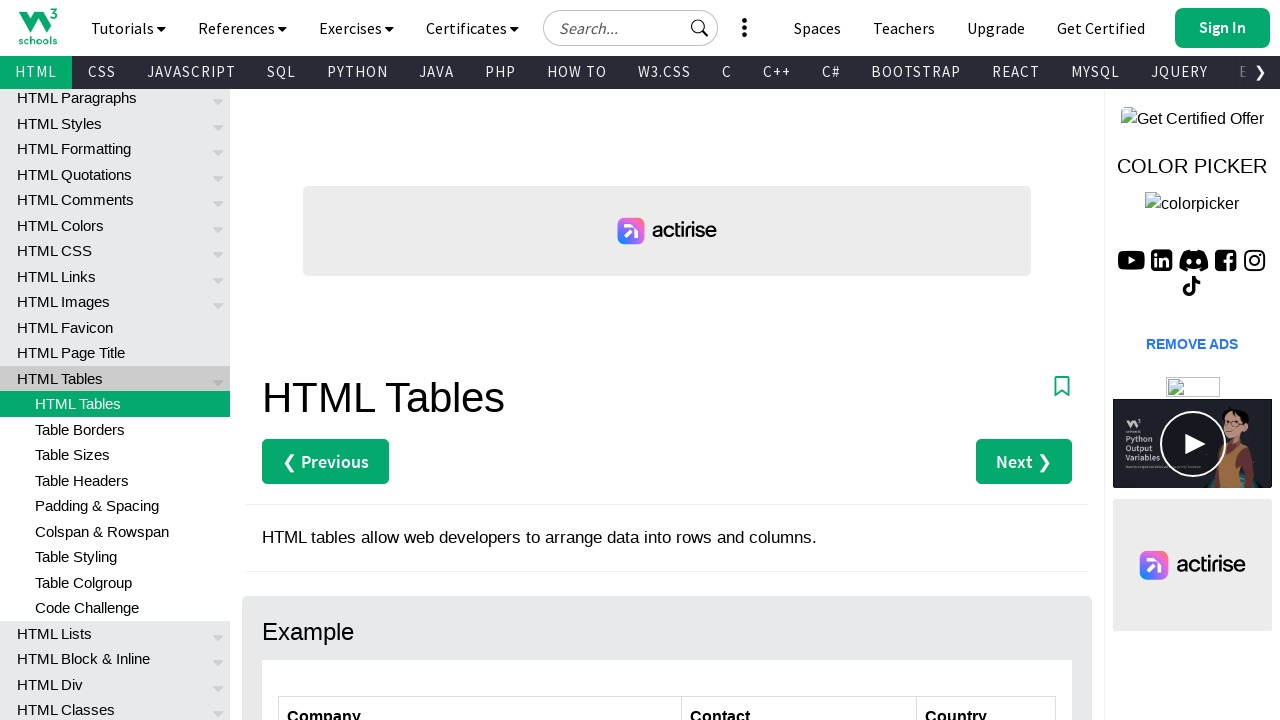

Navigated to W3Schools HTML tables example page
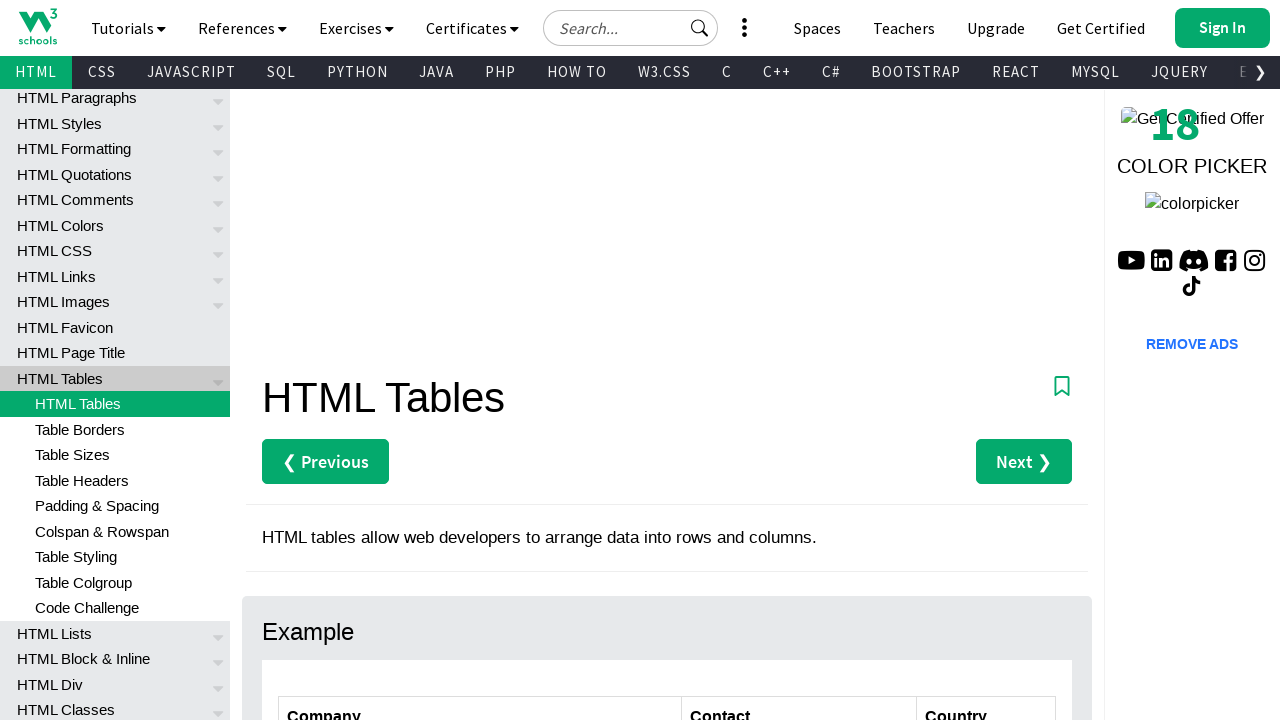

Customer table loaded and became visible
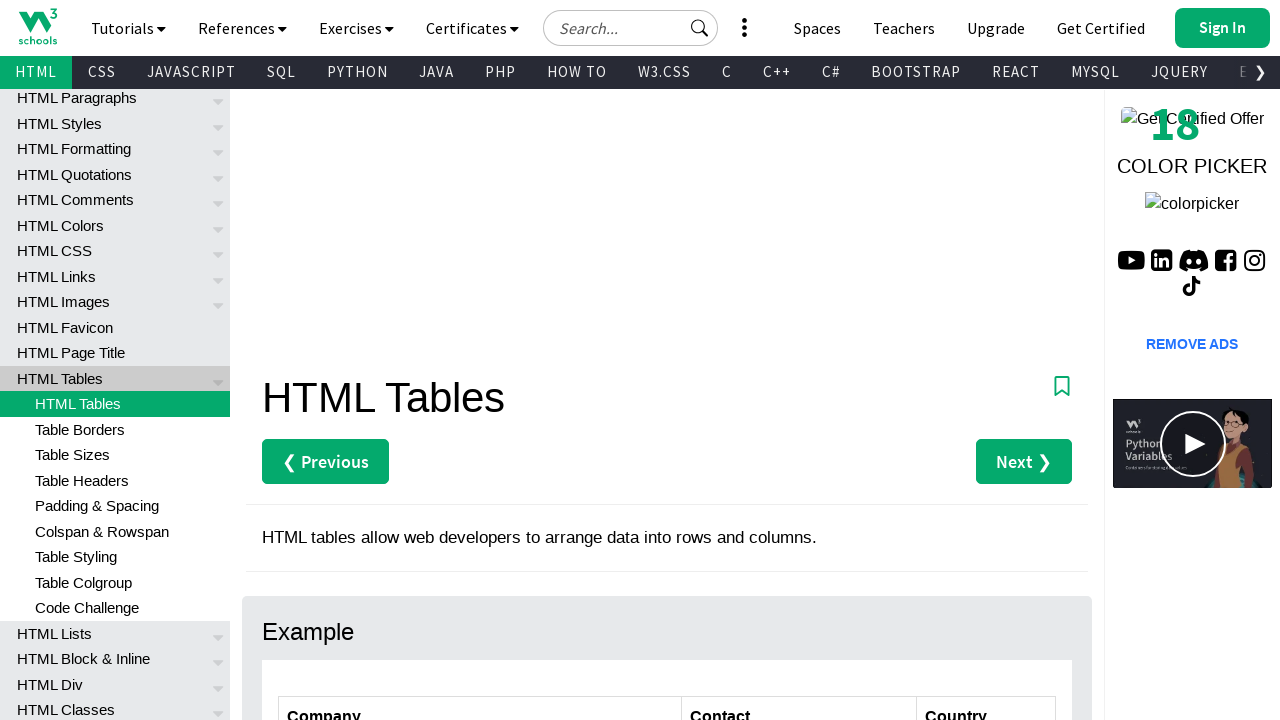

Located all rows in customer table
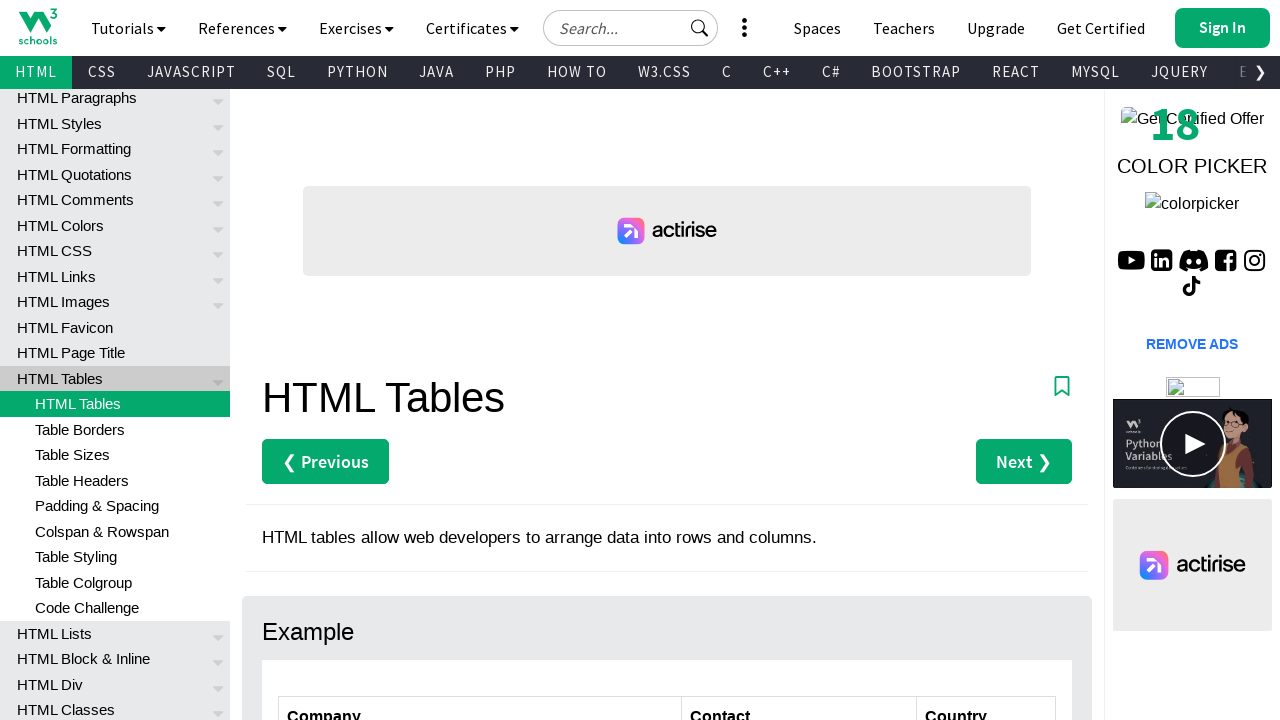

Counted 7 rows in customer table
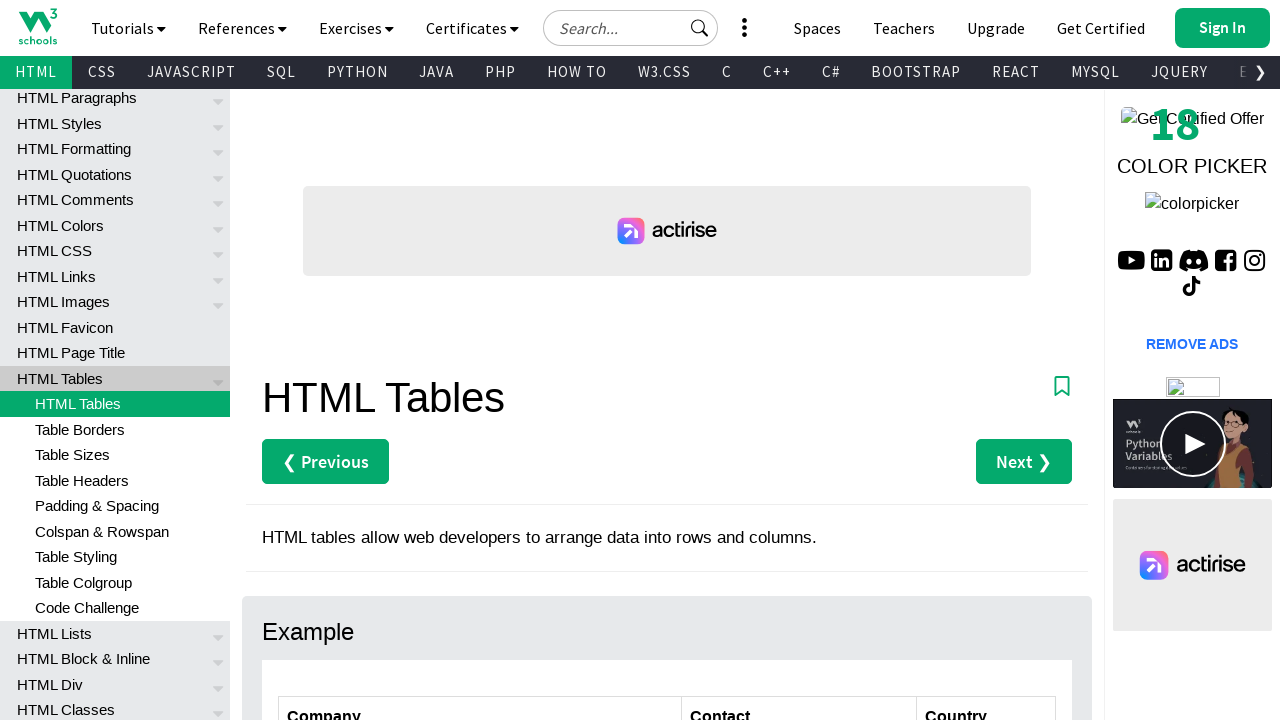

Retrieved row 0 from customer table
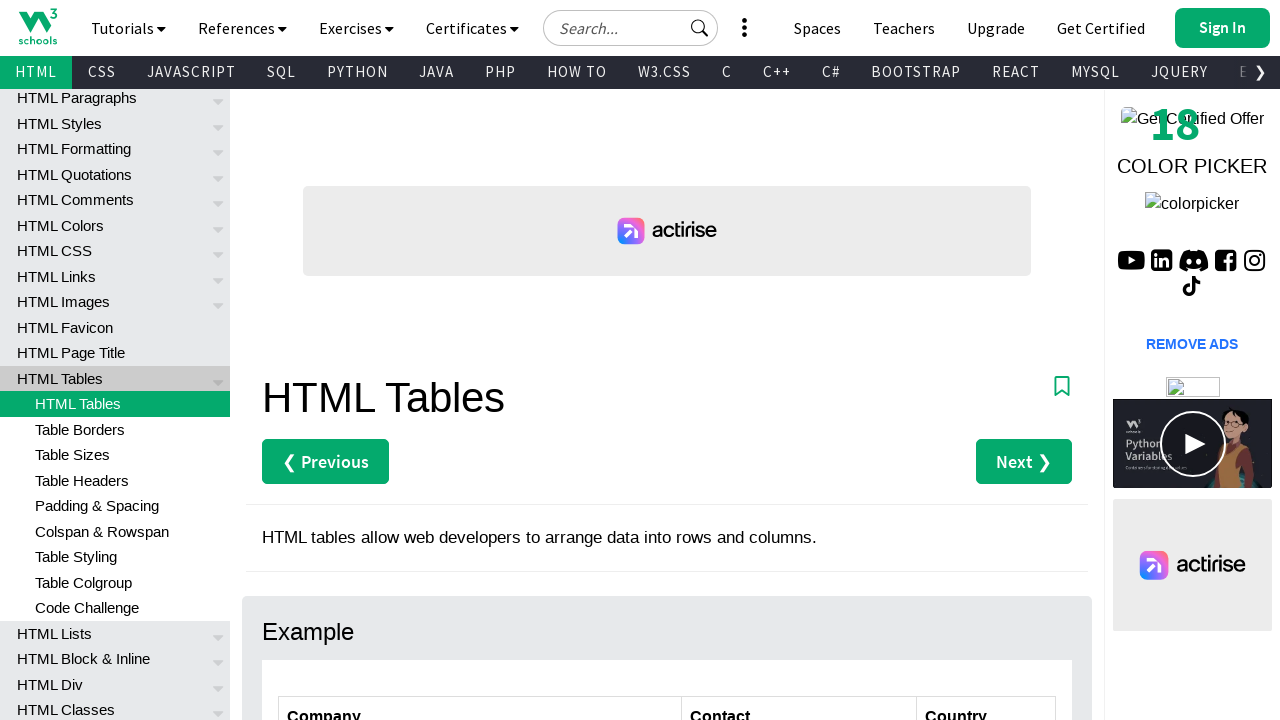

Retrieved row 1 from customer table
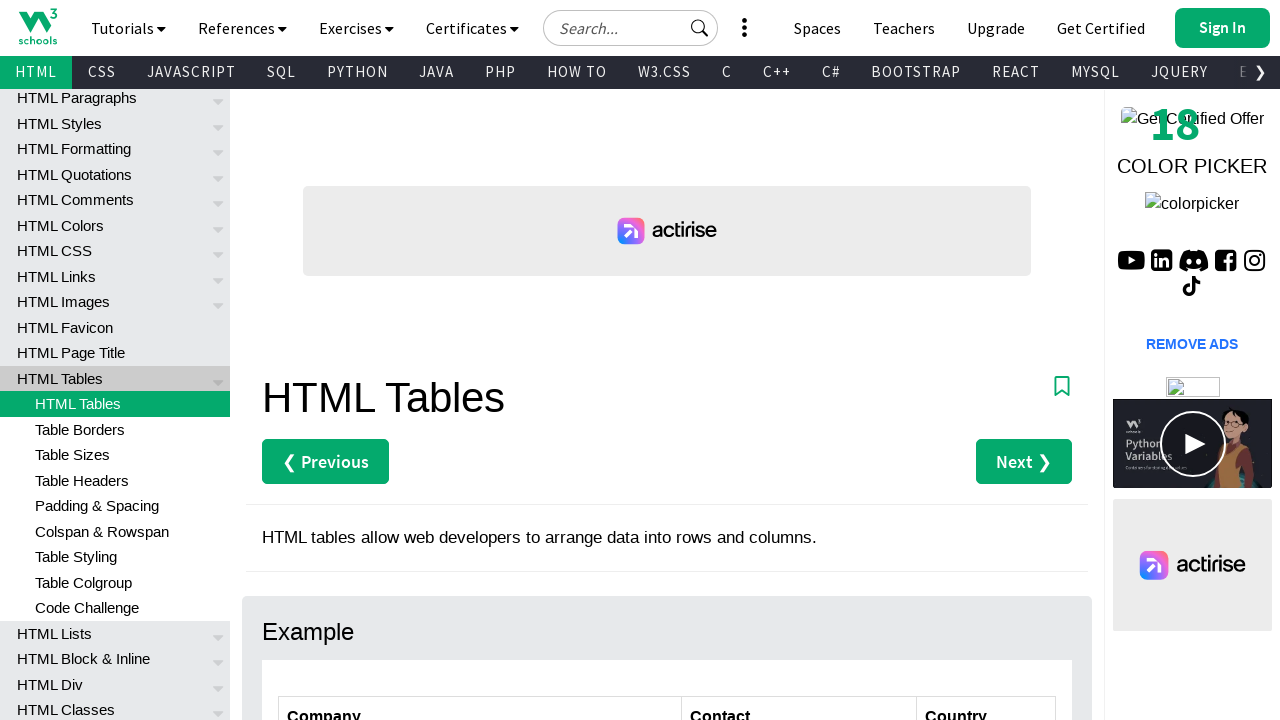

Retrieved company cell from row 1
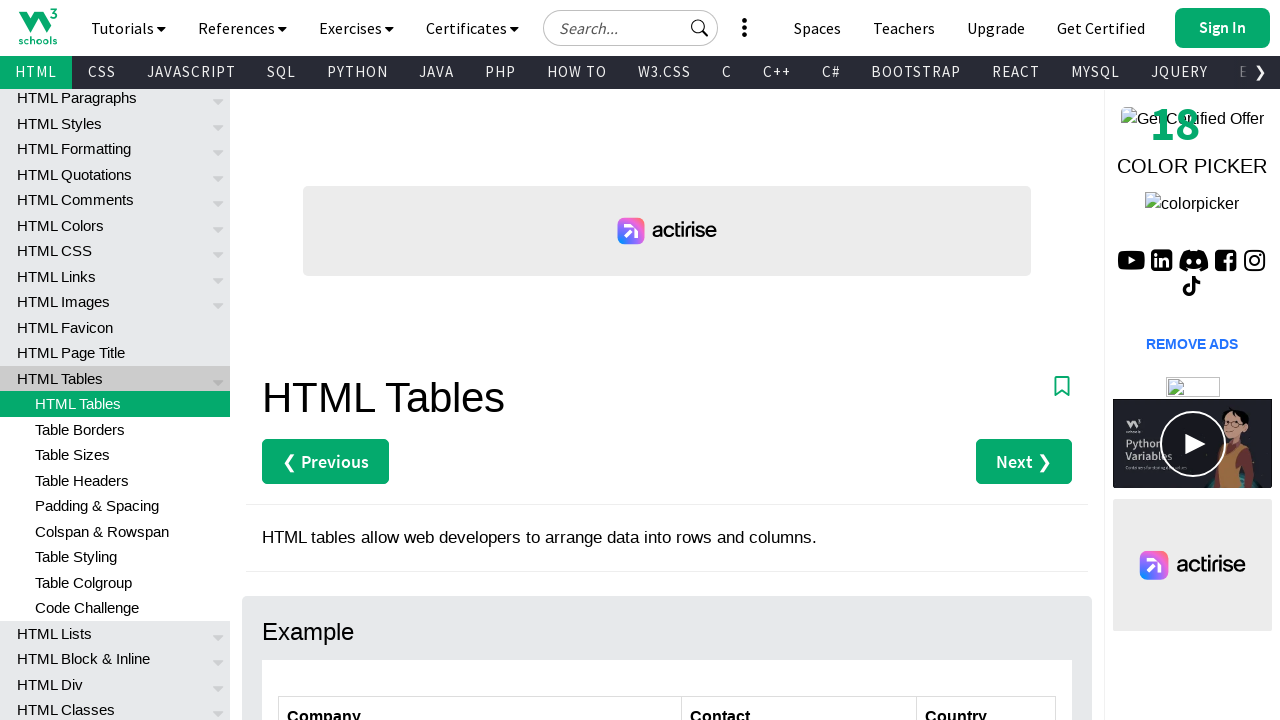

Retrieved contact cell from row 1
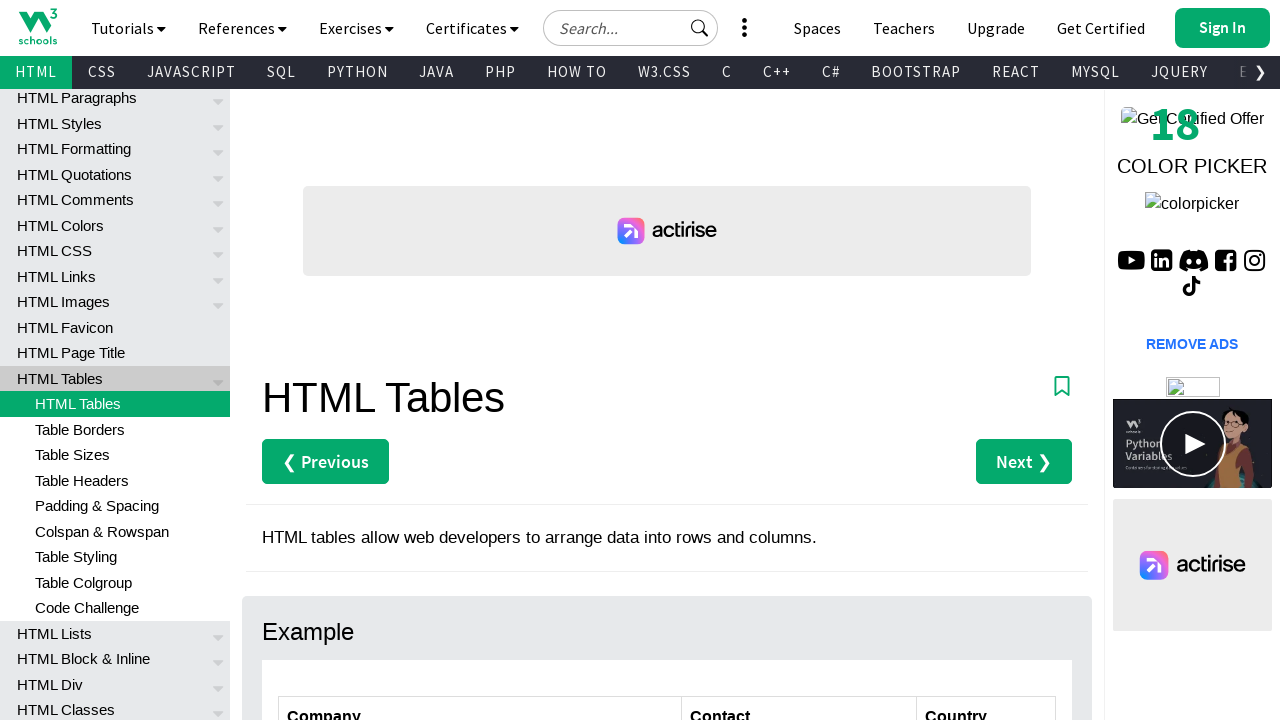

Retrieved country cell from row 1
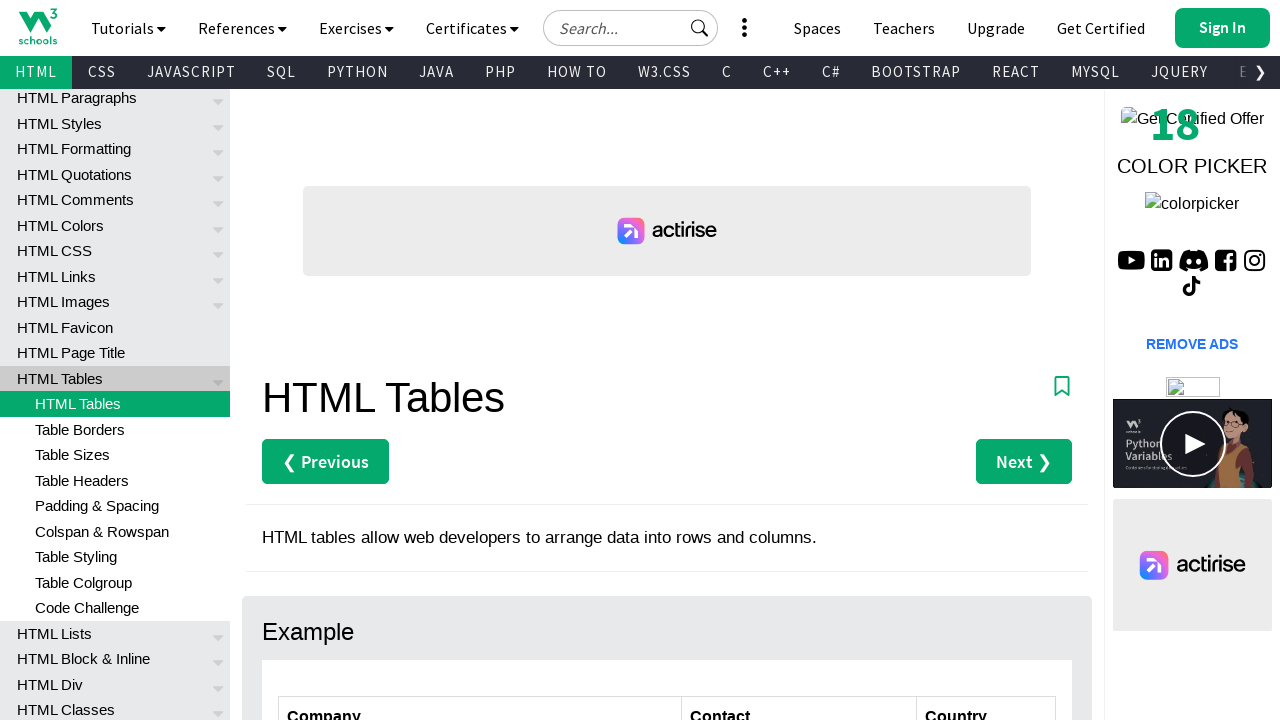

Retrieved row 2 from customer table
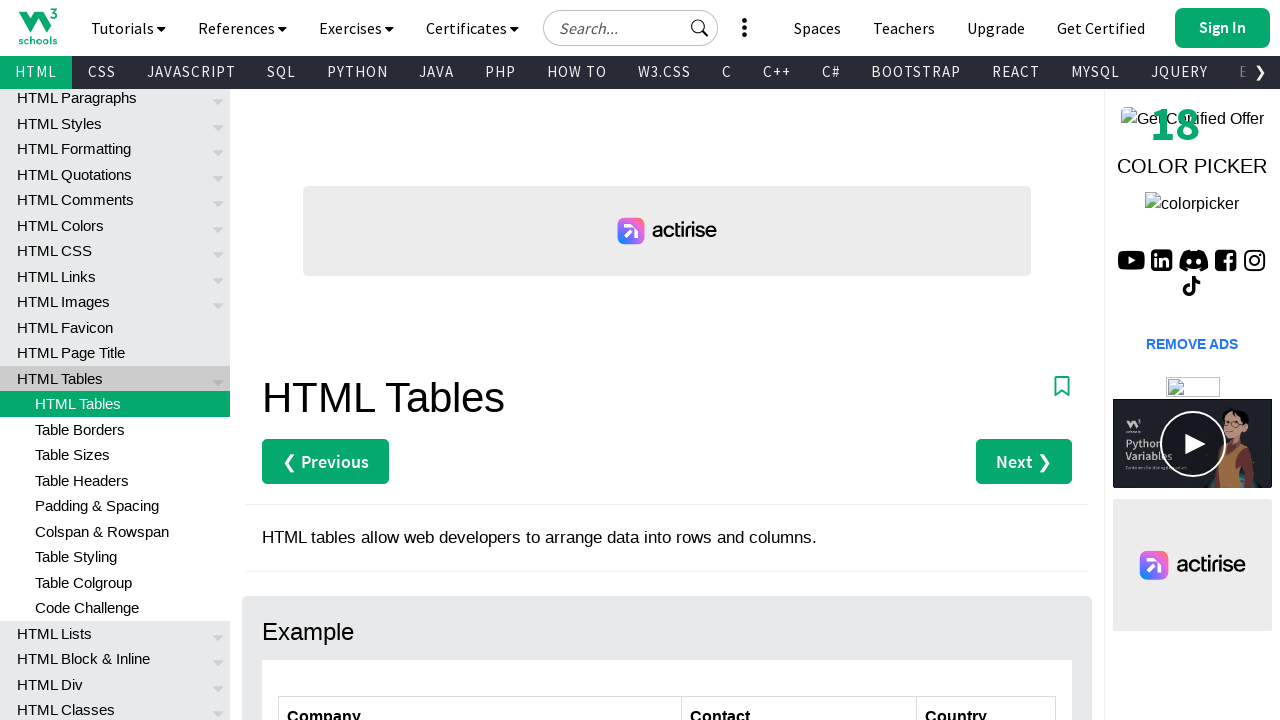

Retrieved company cell from row 2
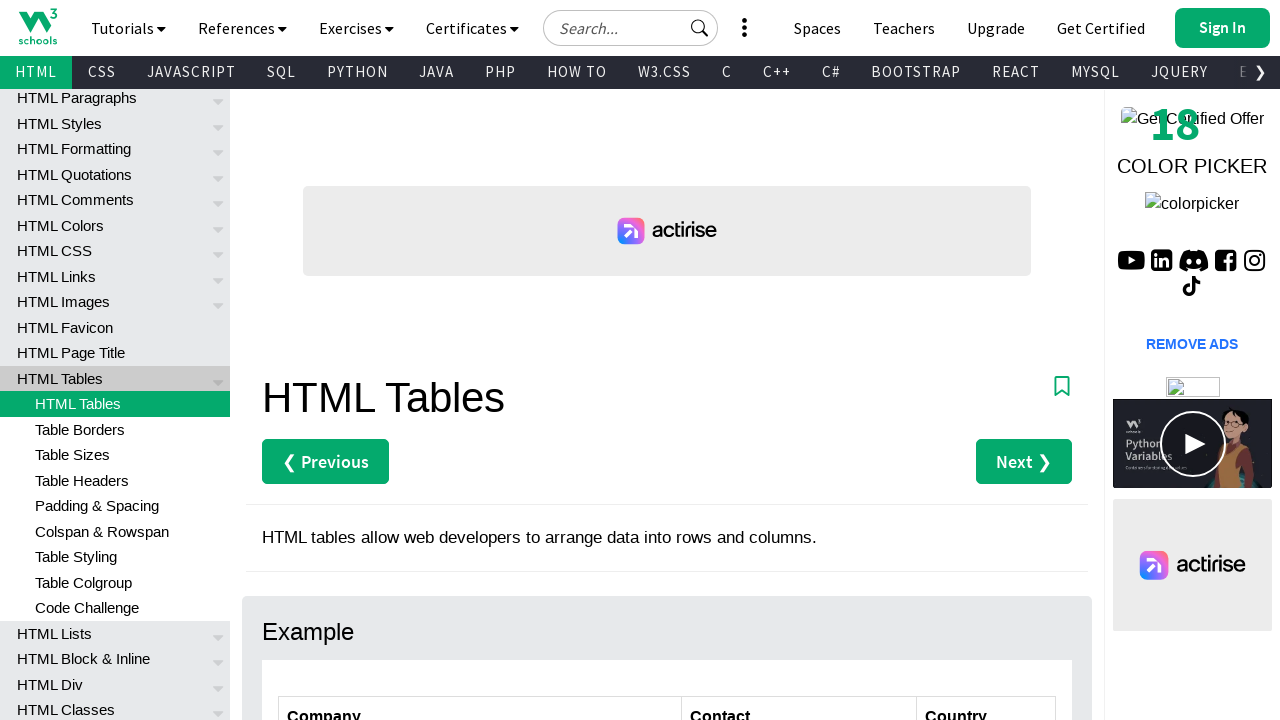

Retrieved contact cell from row 2
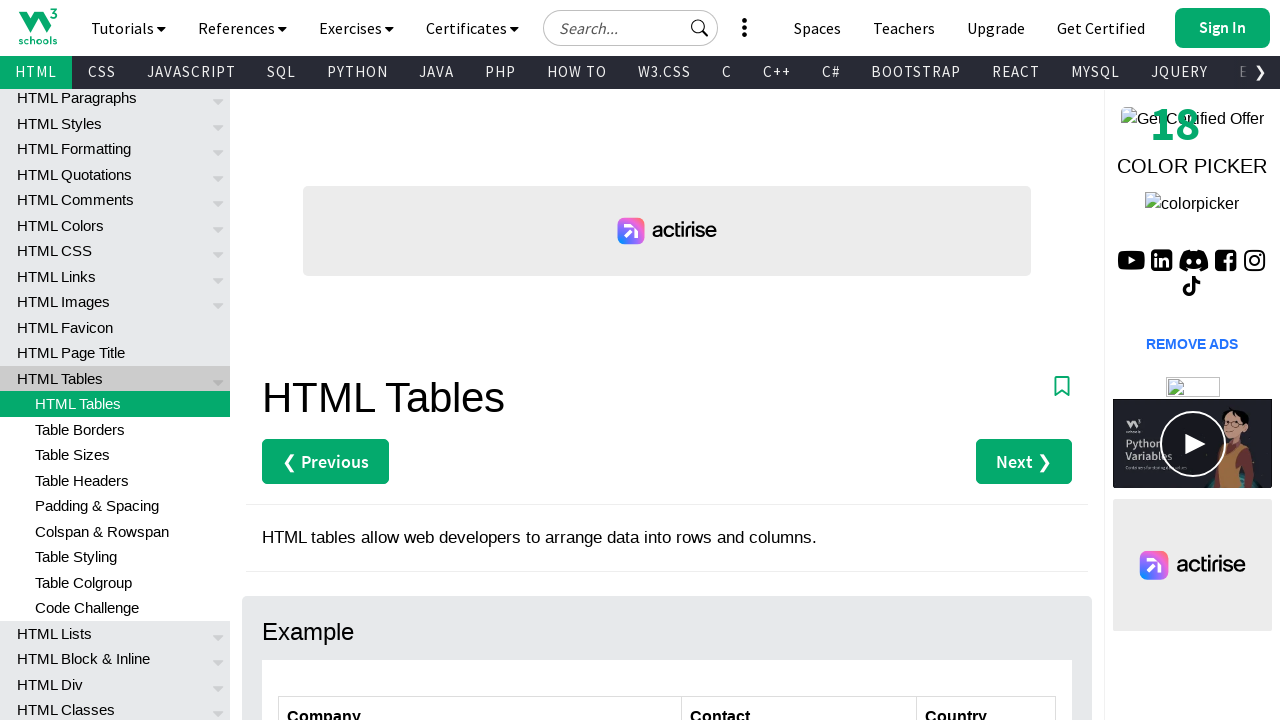

Retrieved country cell from row 2
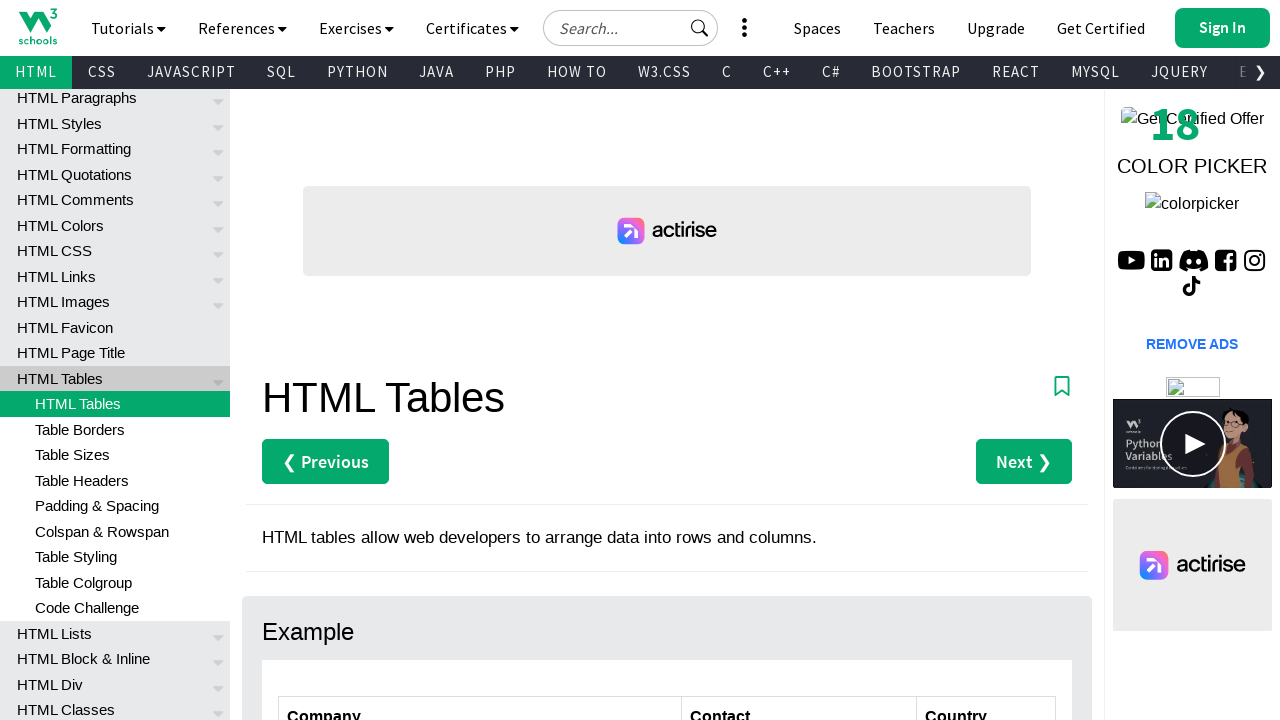

Retrieved row 3 from customer table
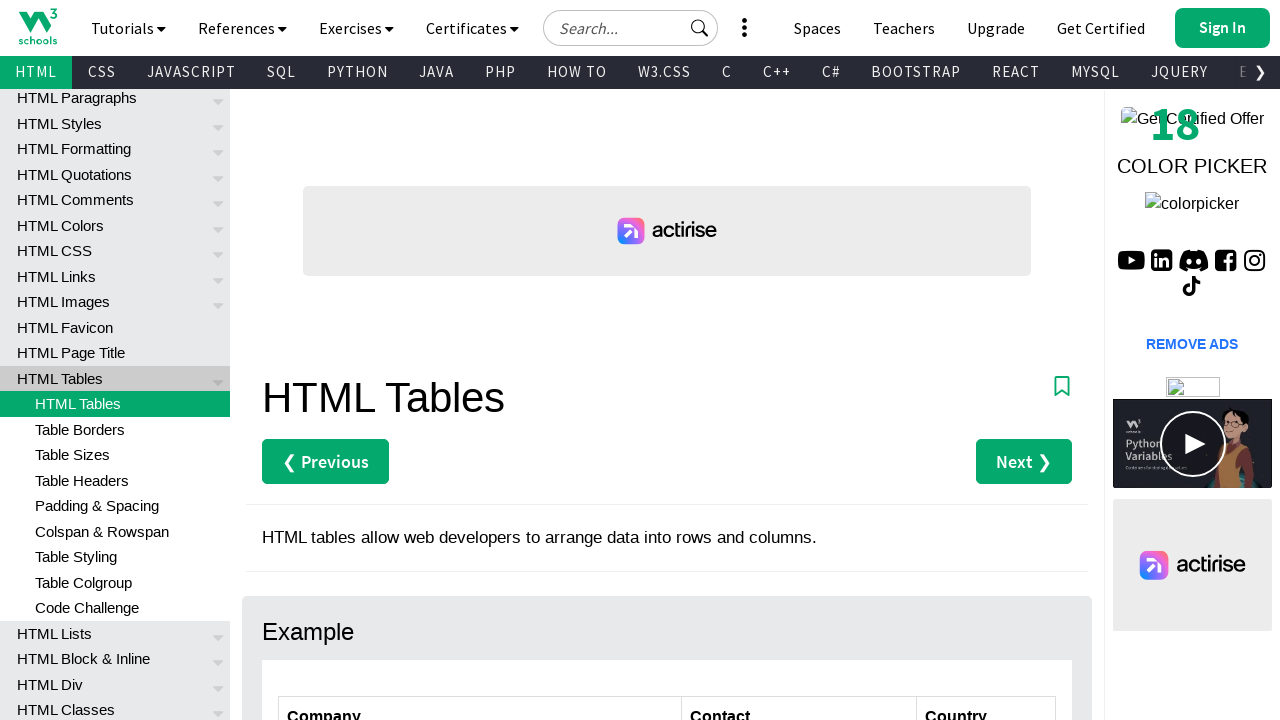

Retrieved company cell from row 3
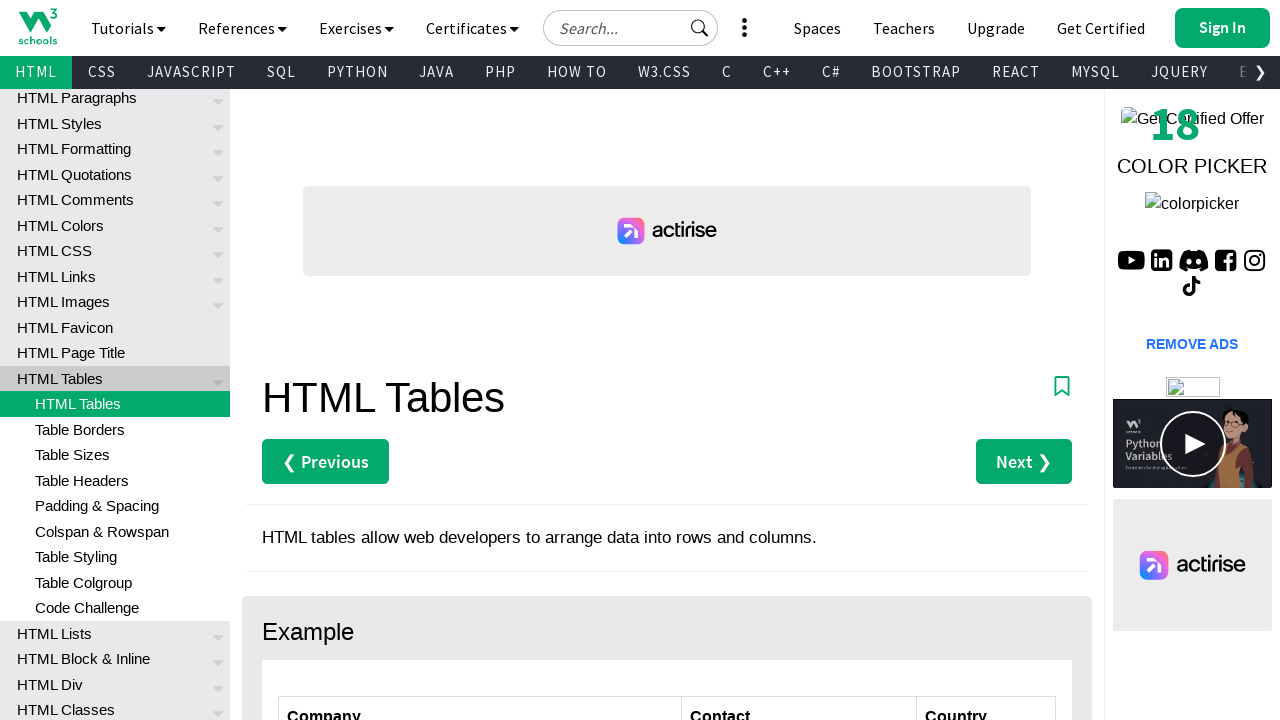

Retrieved contact cell from row 3
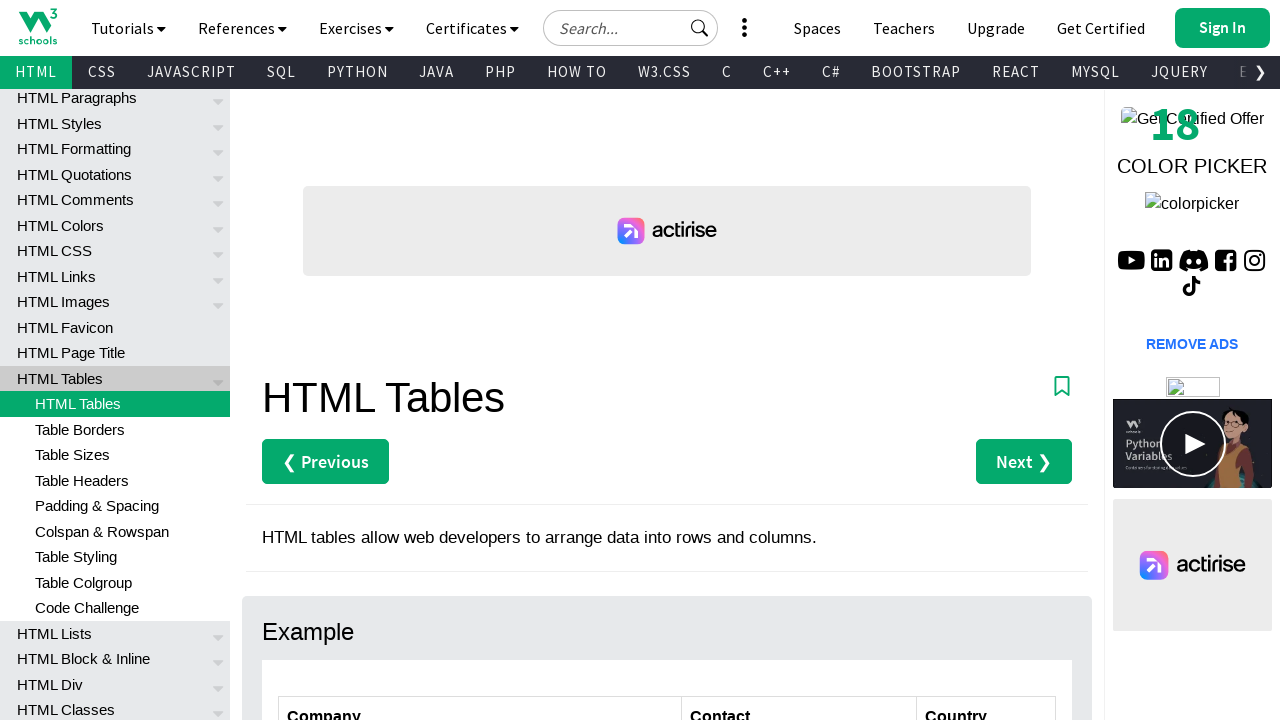

Retrieved country cell from row 3
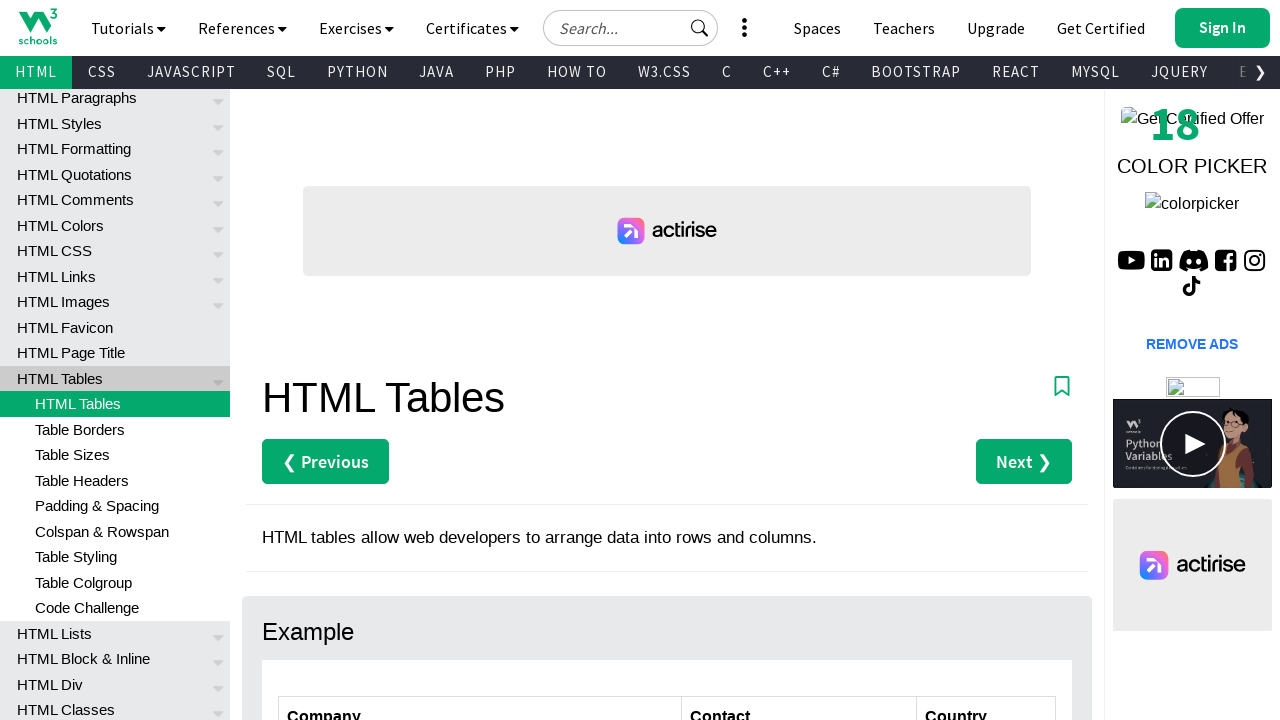

Retrieved row 4 from customer table
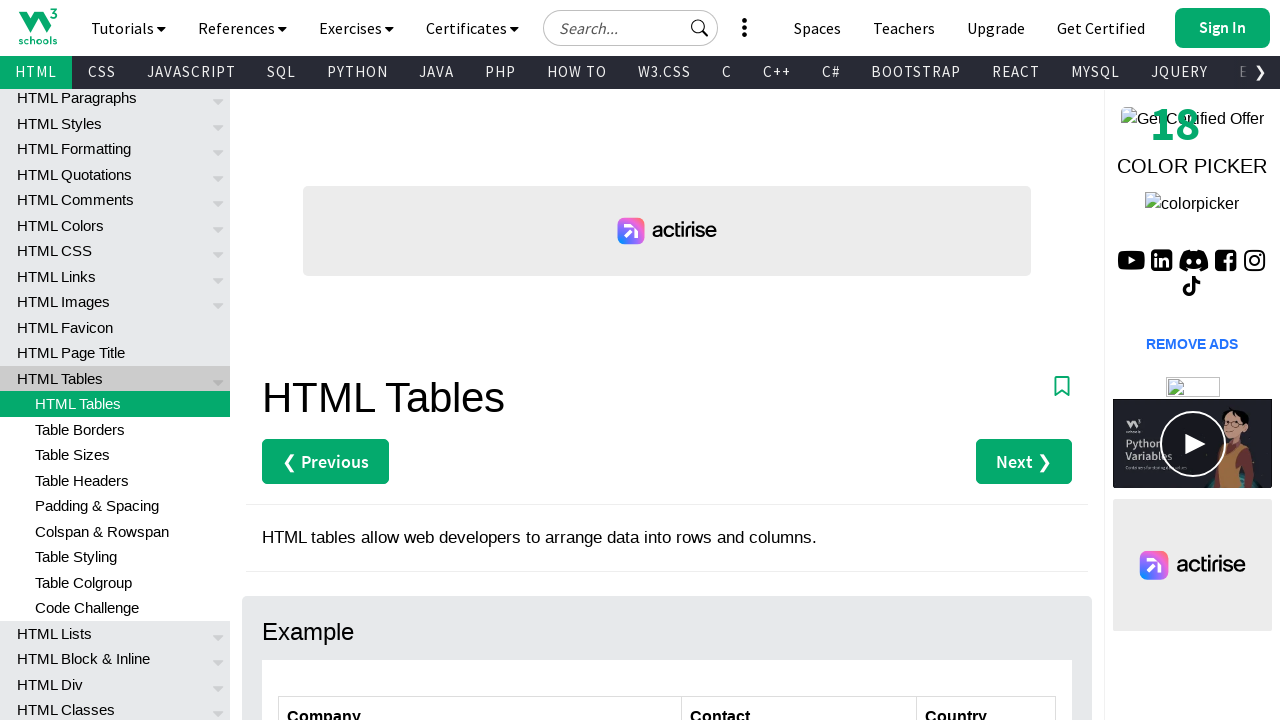

Retrieved company cell from row 4
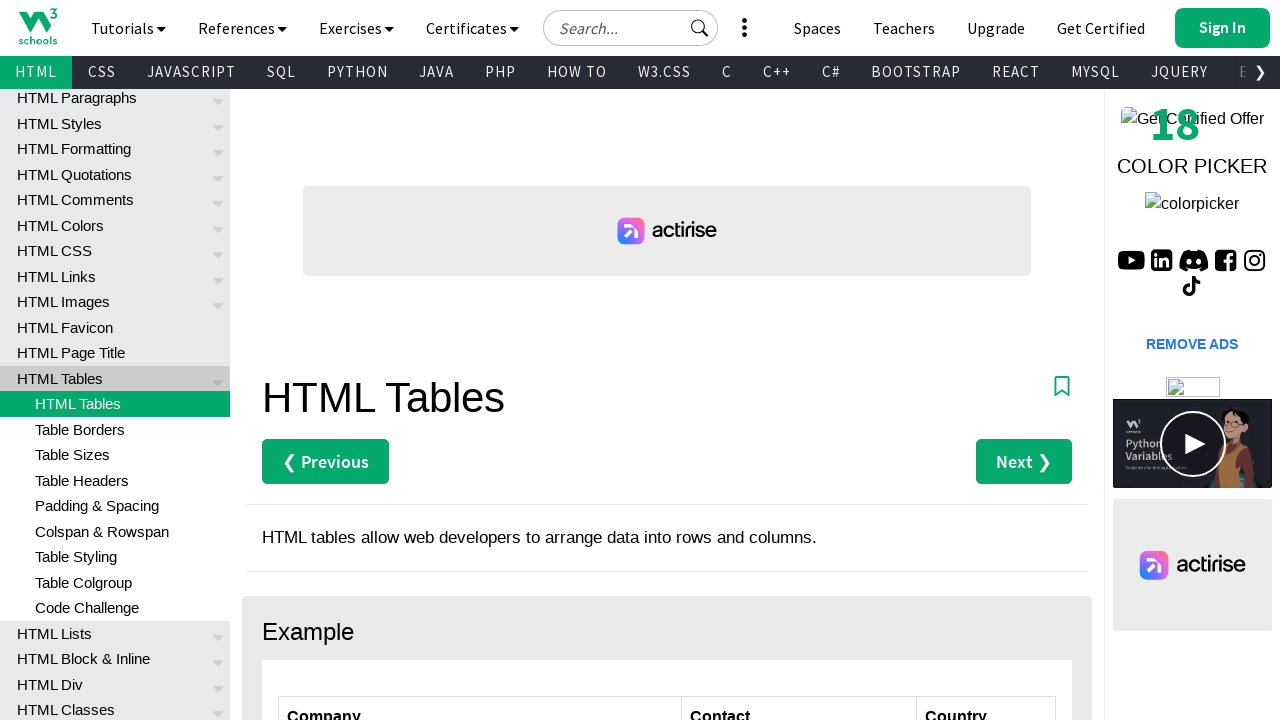

Retrieved contact cell from row 4
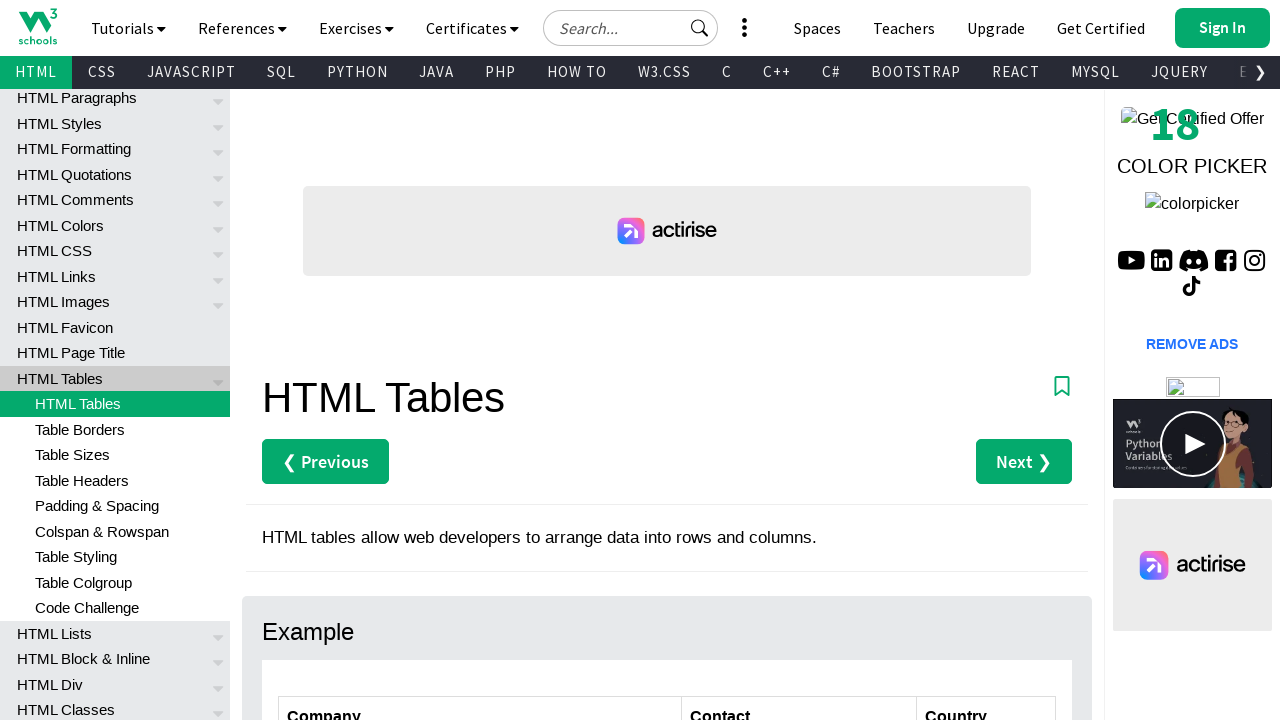

Retrieved country cell from row 4
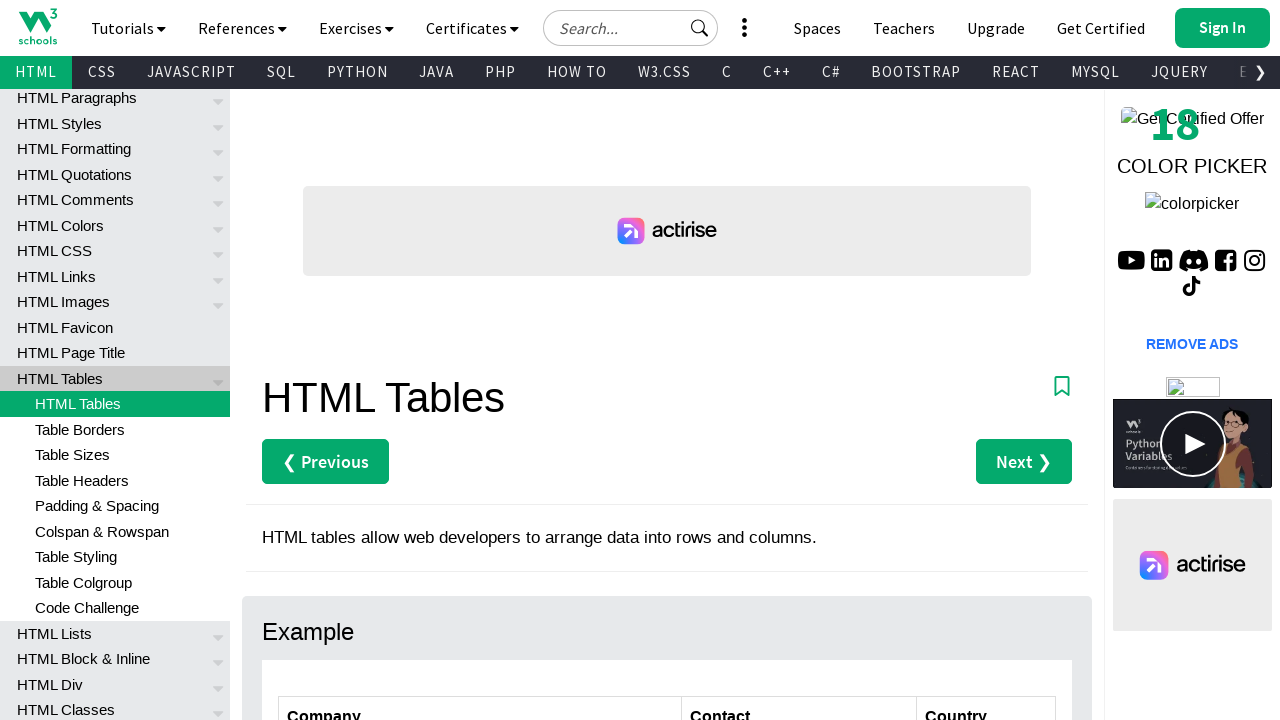

Retrieved row 5 from customer table
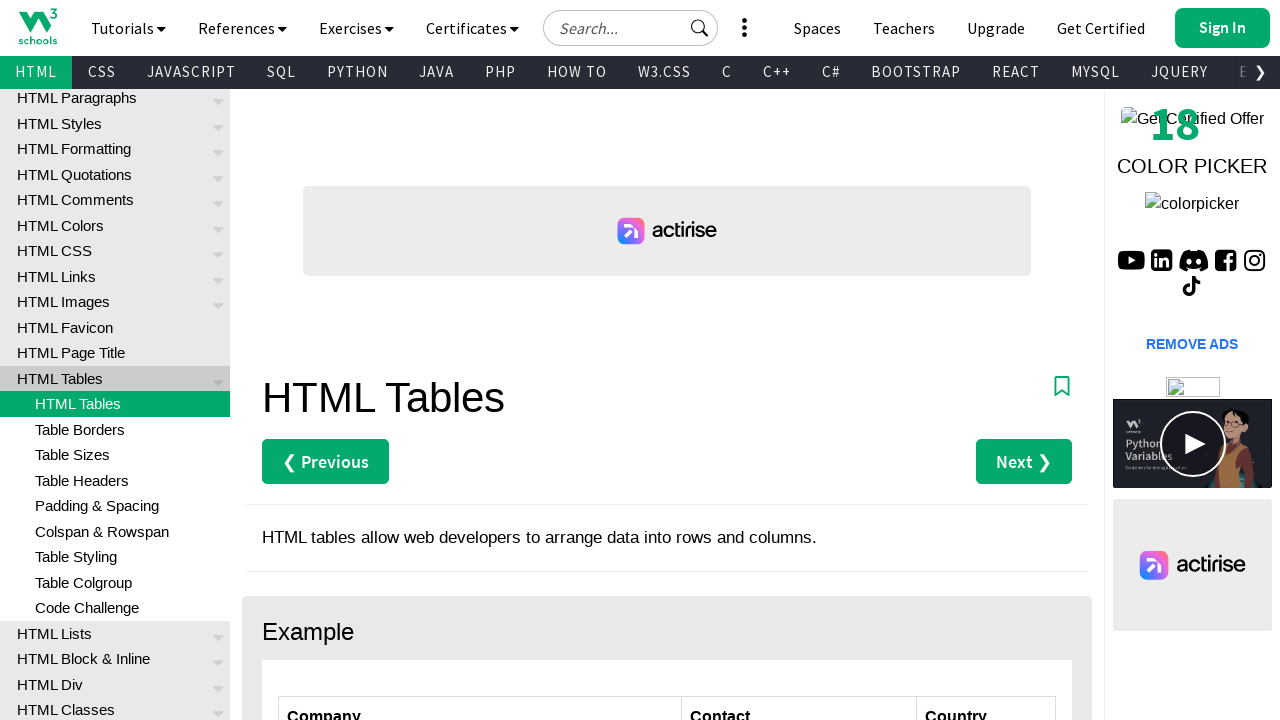

Retrieved company cell from row 5
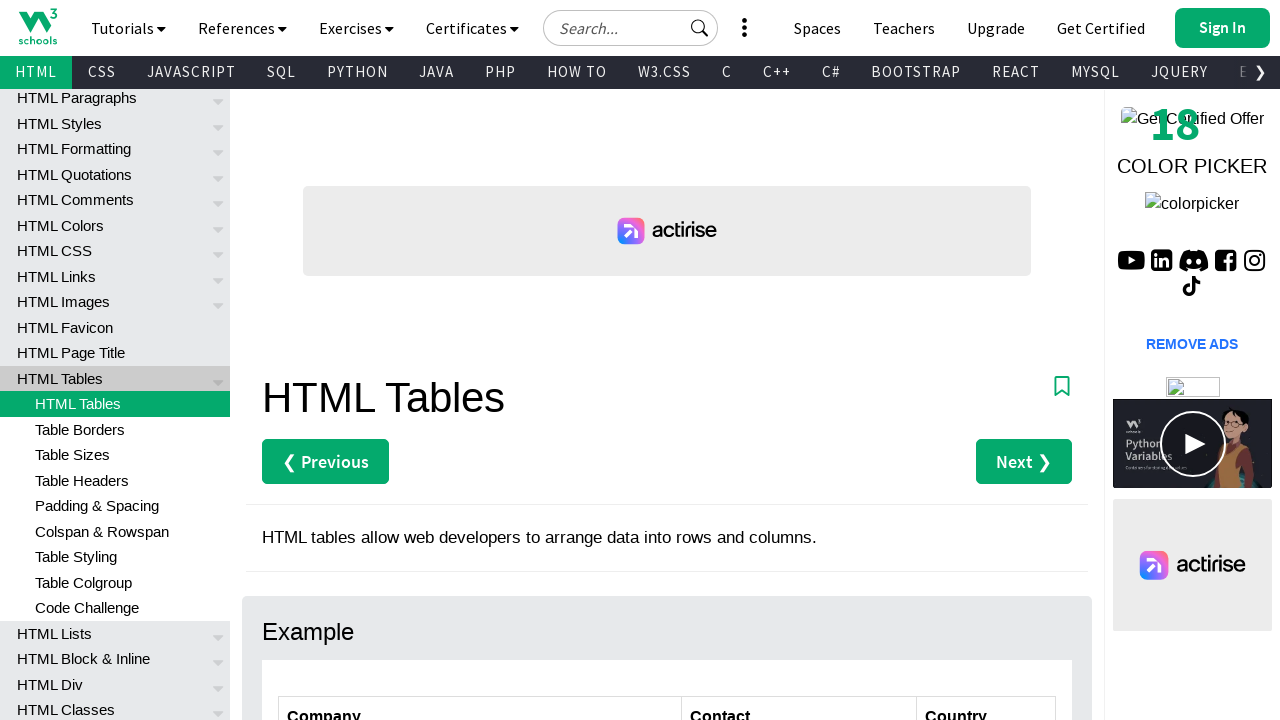

Retrieved contact cell from row 5
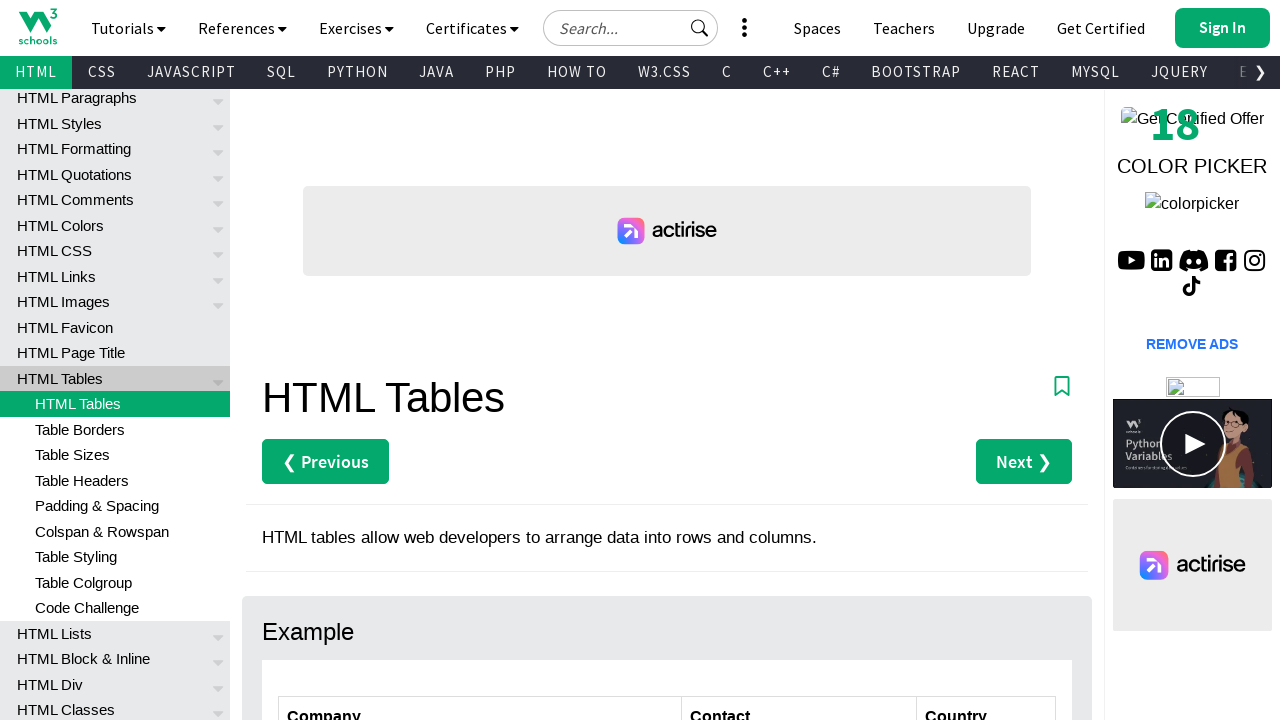

Retrieved country cell from row 5
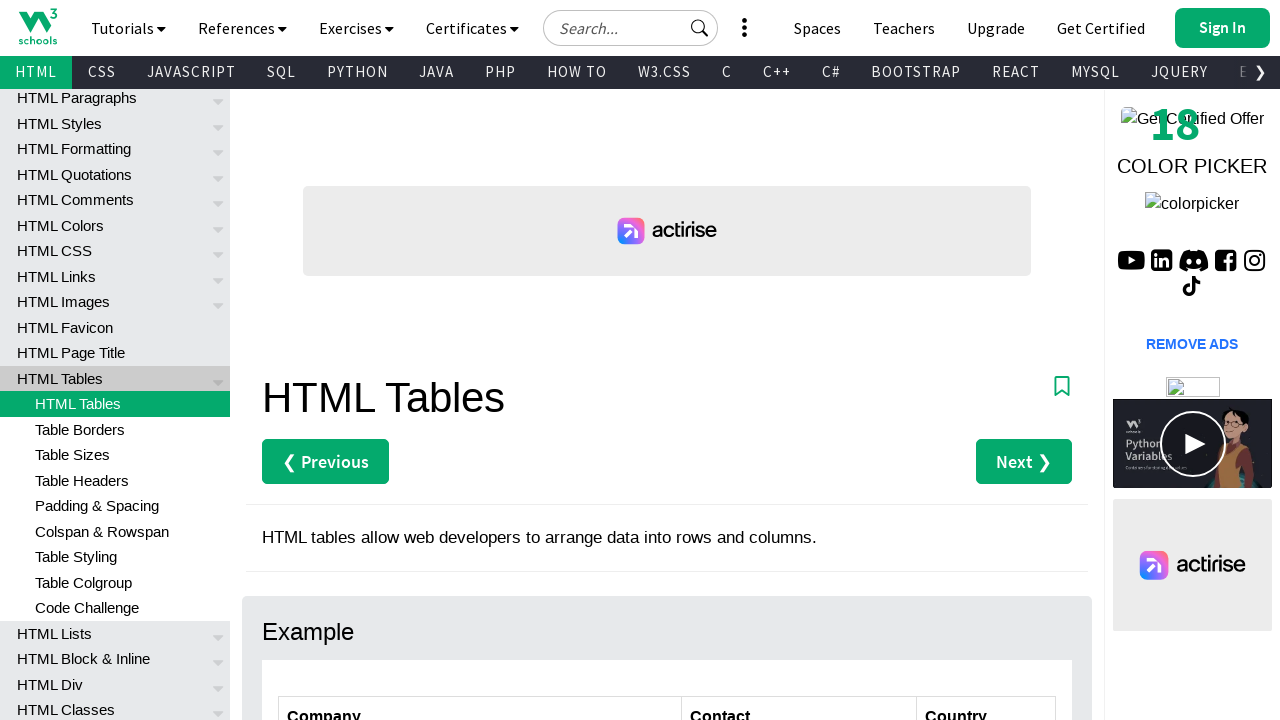

Retrieved row 6 from customer table
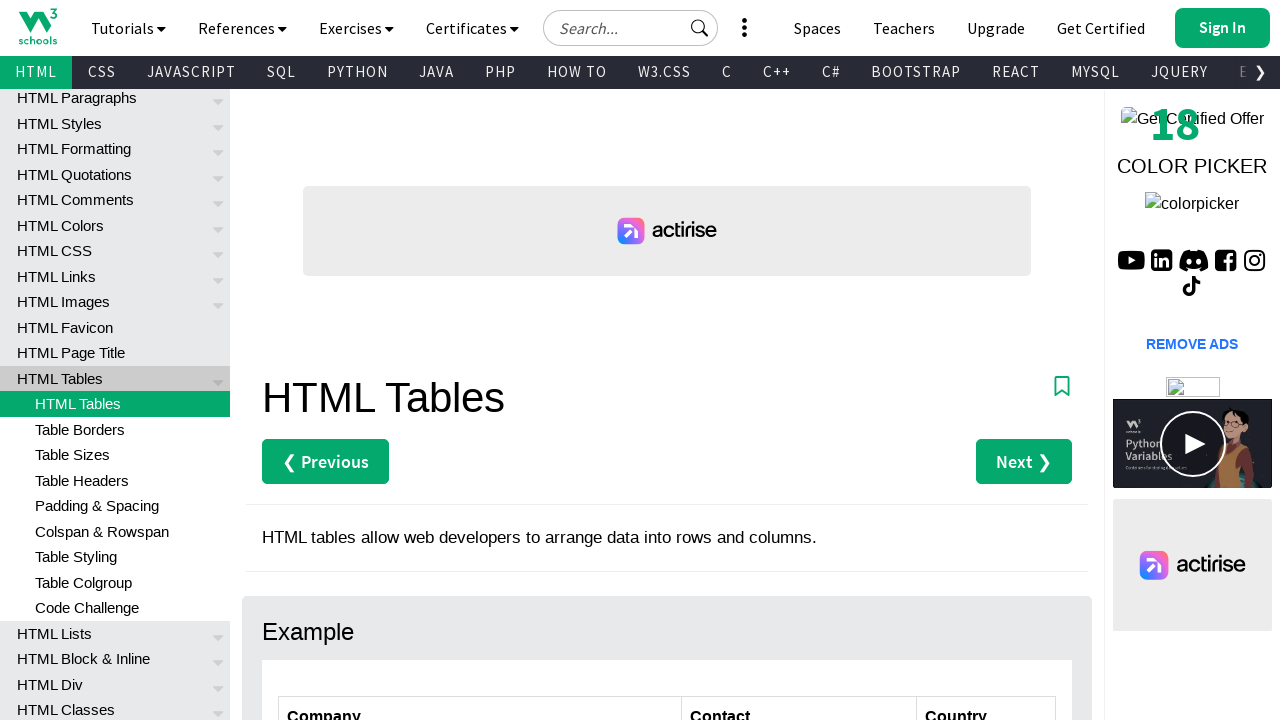

Retrieved company cell from row 6
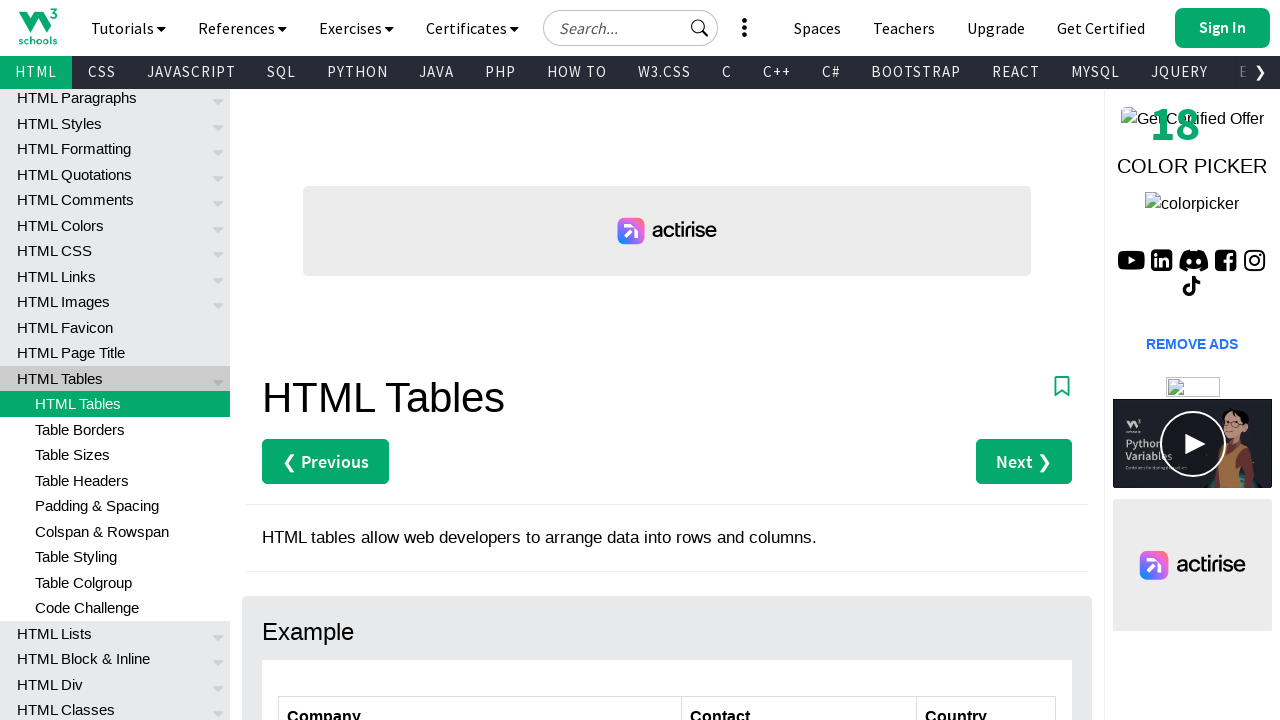

Retrieved contact cell from row 6
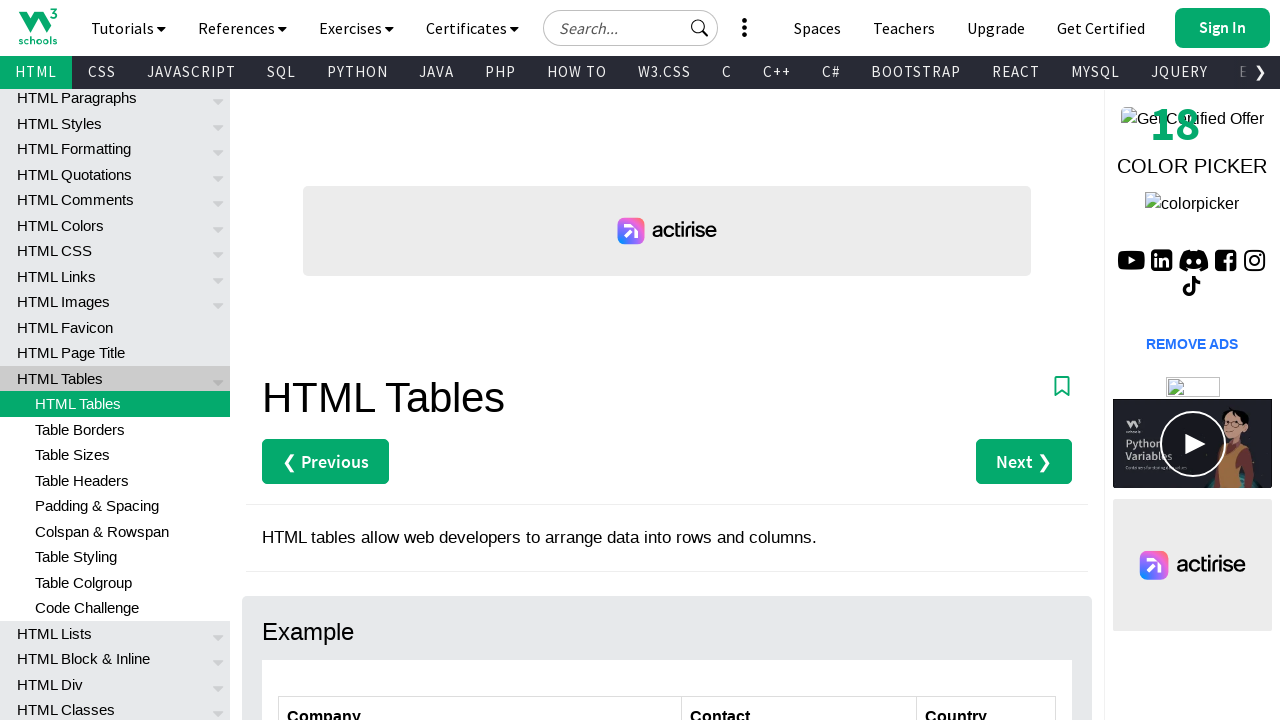

Retrieved country cell from row 6
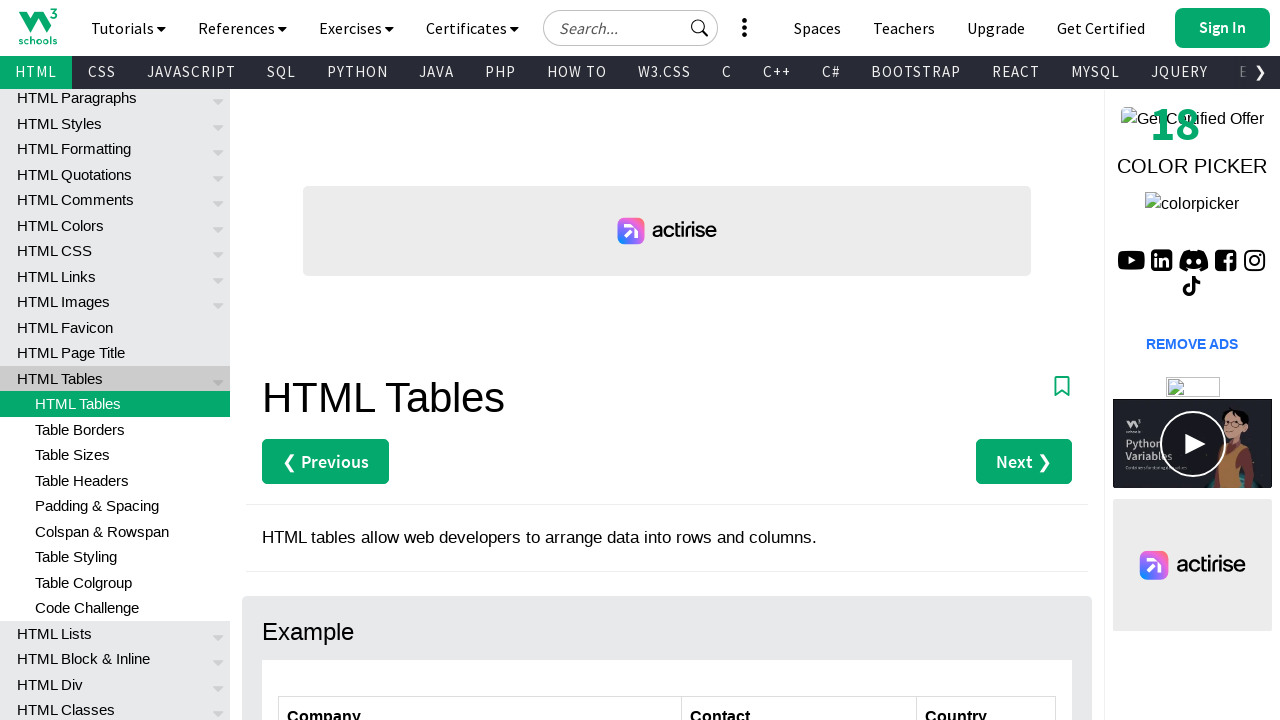

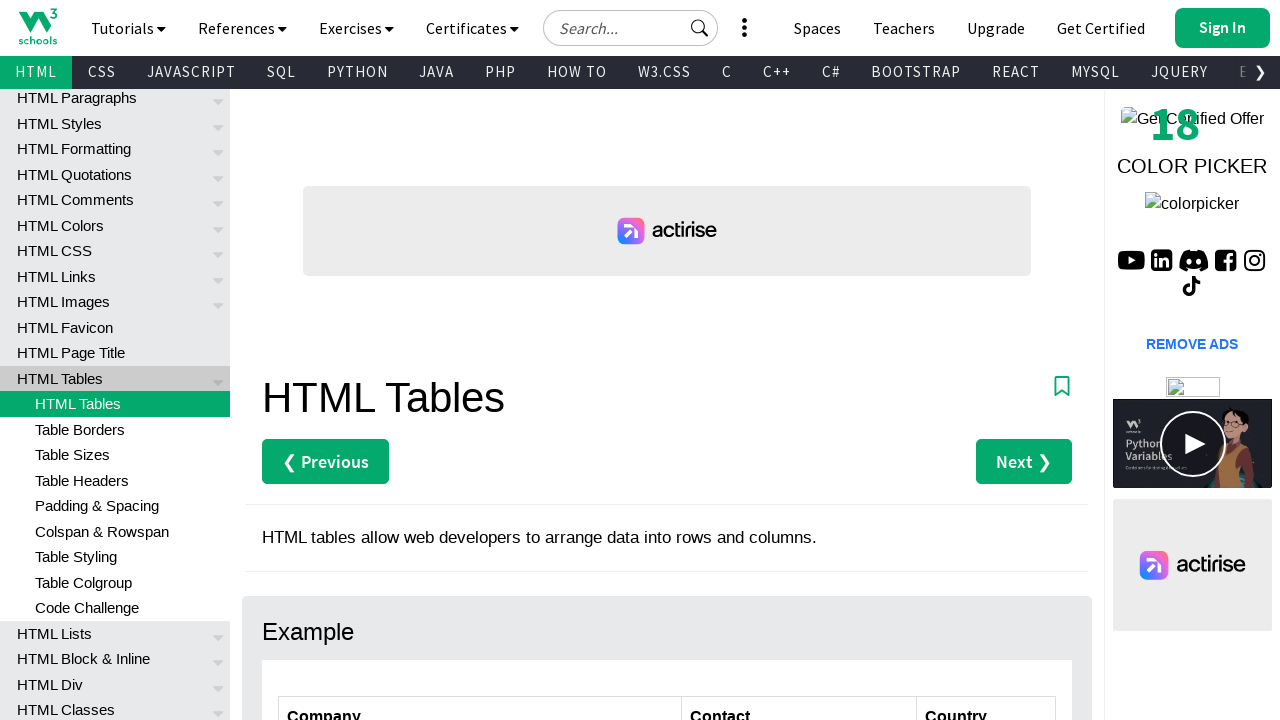